Verifies that the Car checkbox is not selected

Starting URL: http://only-testing-blog.blogspot.in/2014/01/textbox.html

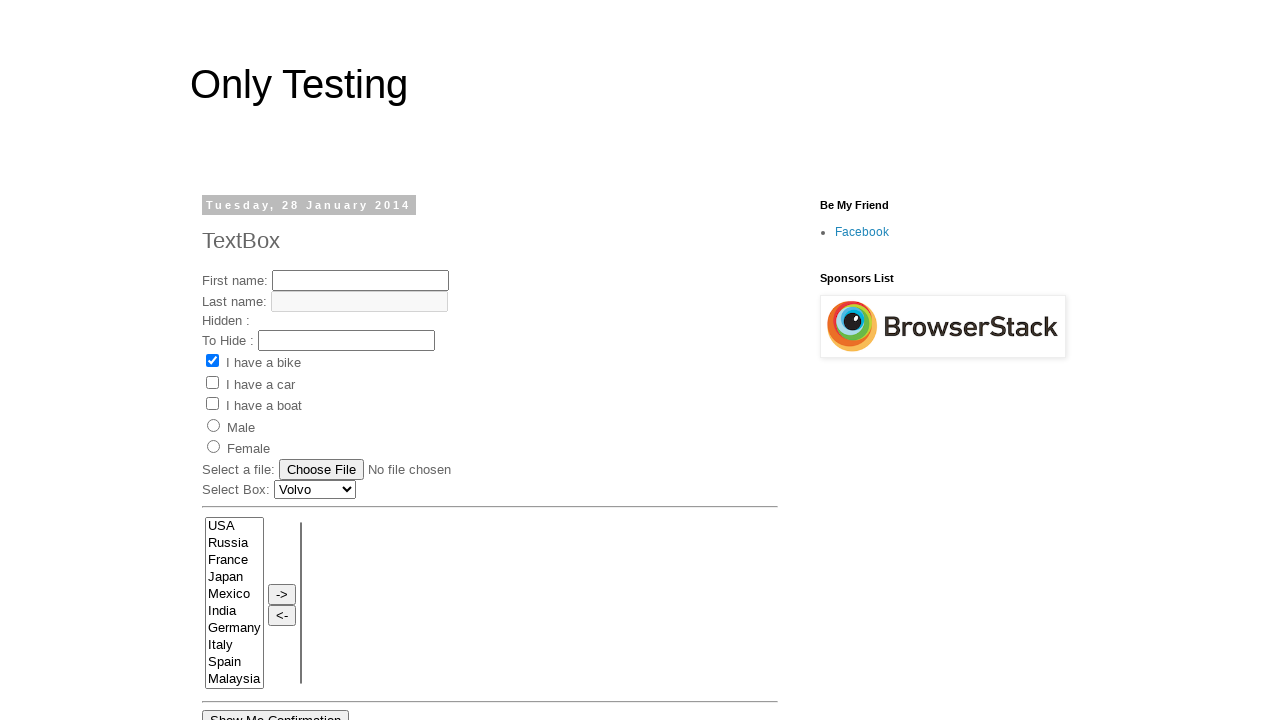

Located the Car checkbox element
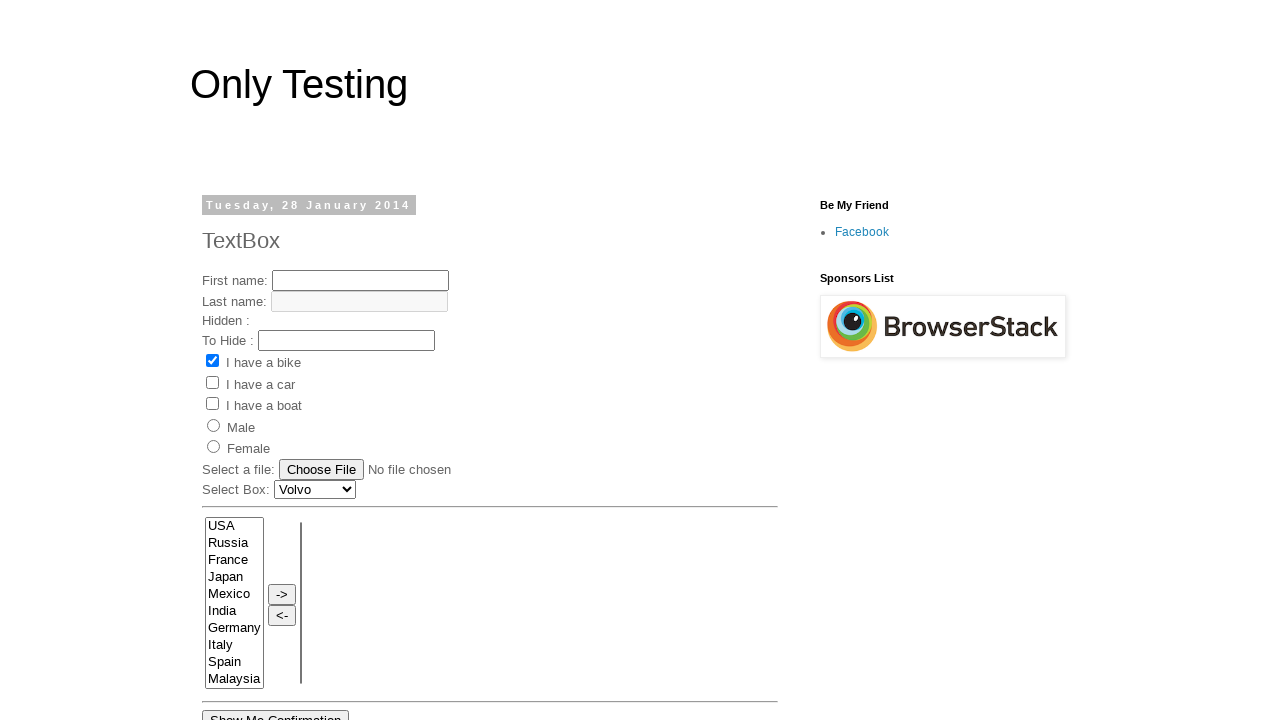

Waited for Car checkbox to be ready
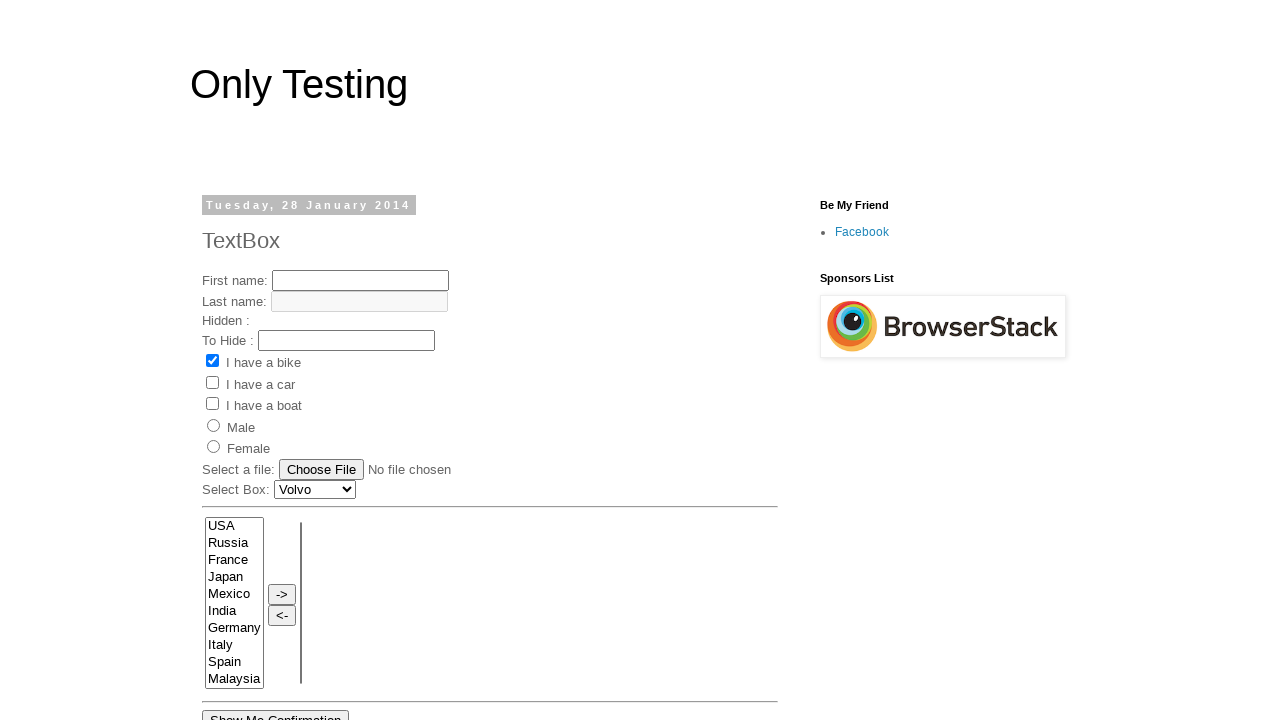

Verified that Car checkbox is not selected
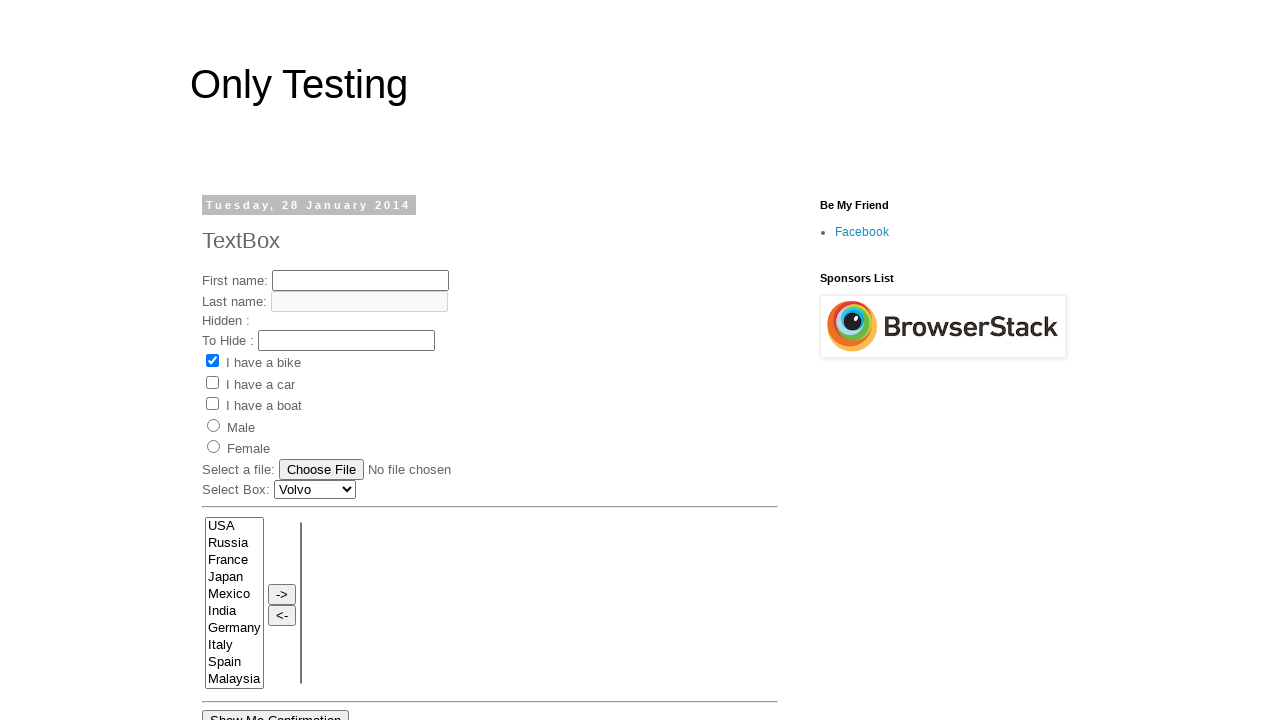

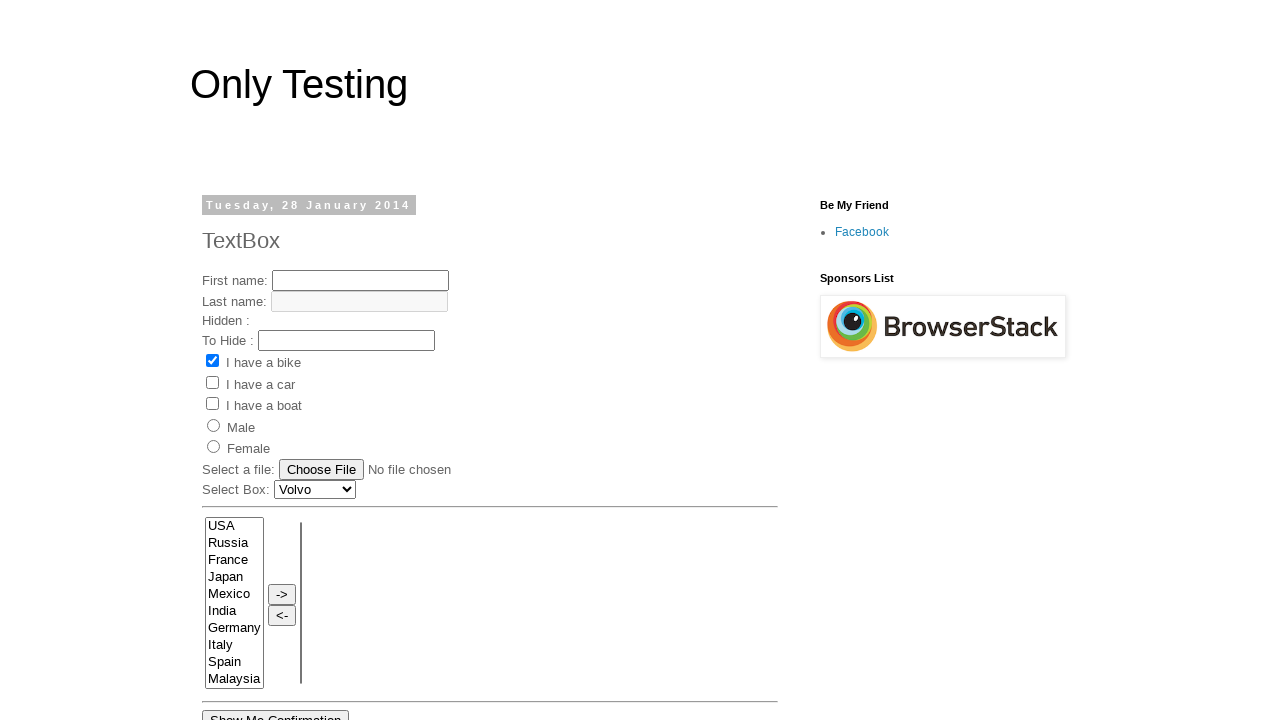